Tests successful login with valid credentials and verifies that the inventory page displays products

Starting URL: https://www.saucedemo.com/

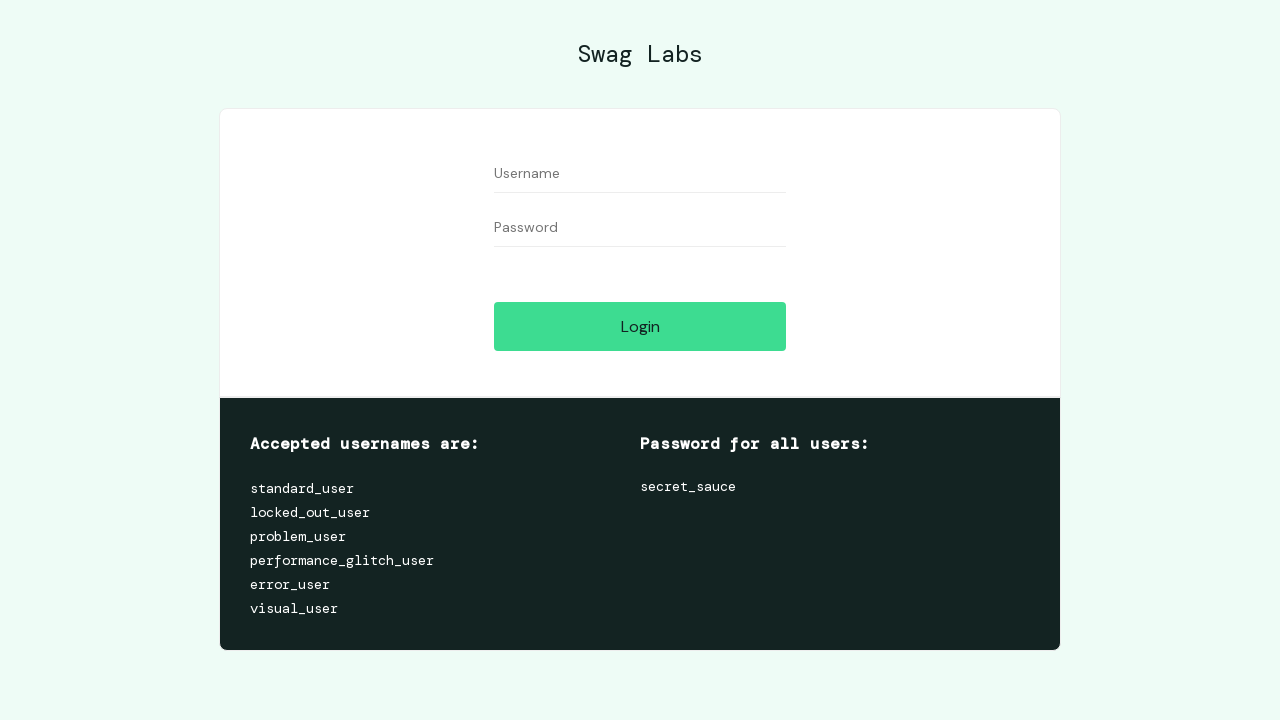

Filled username field with 'standard_user' on #user-name
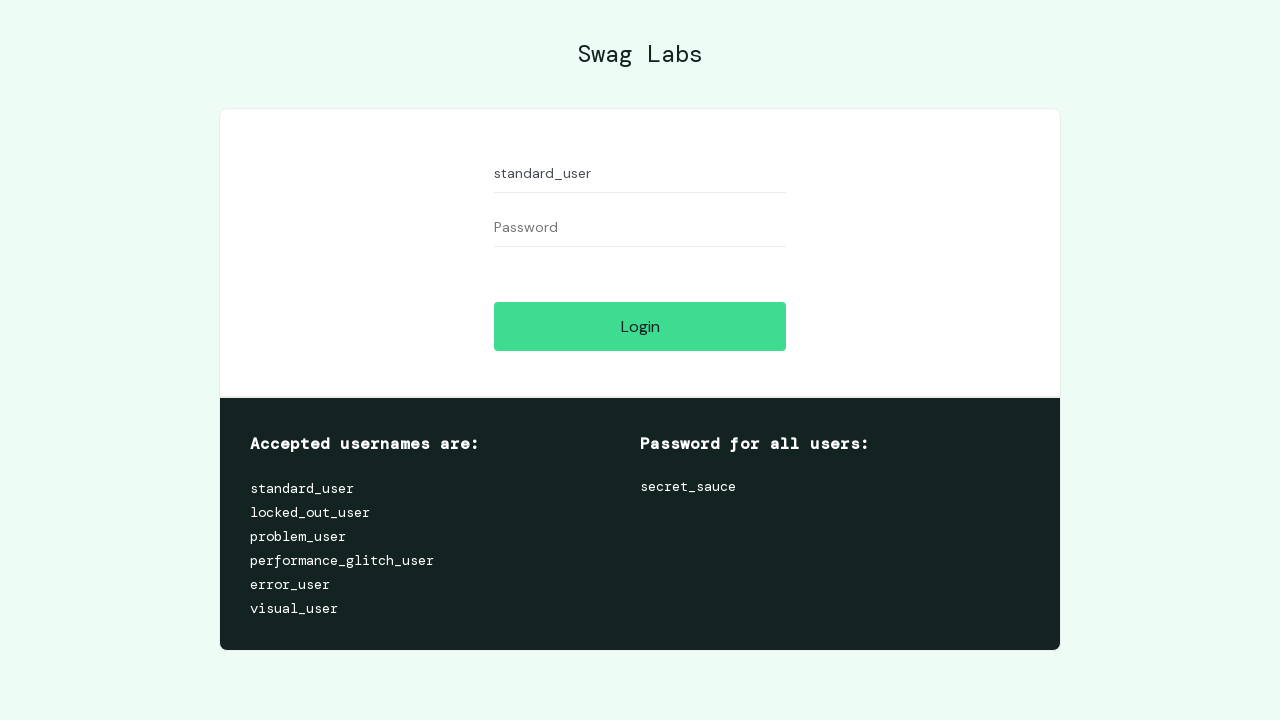

Filled password field with 'secret_sauce' on #password
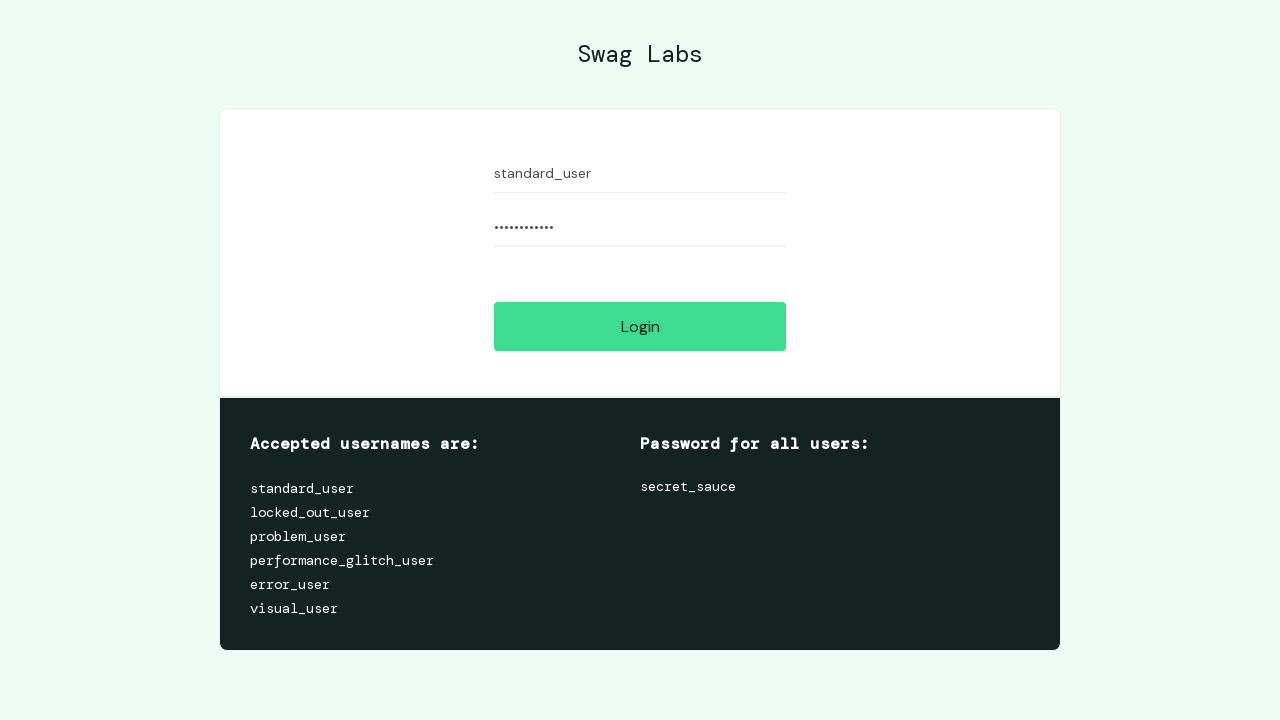

Clicked login button at (640, 326) on #login-button
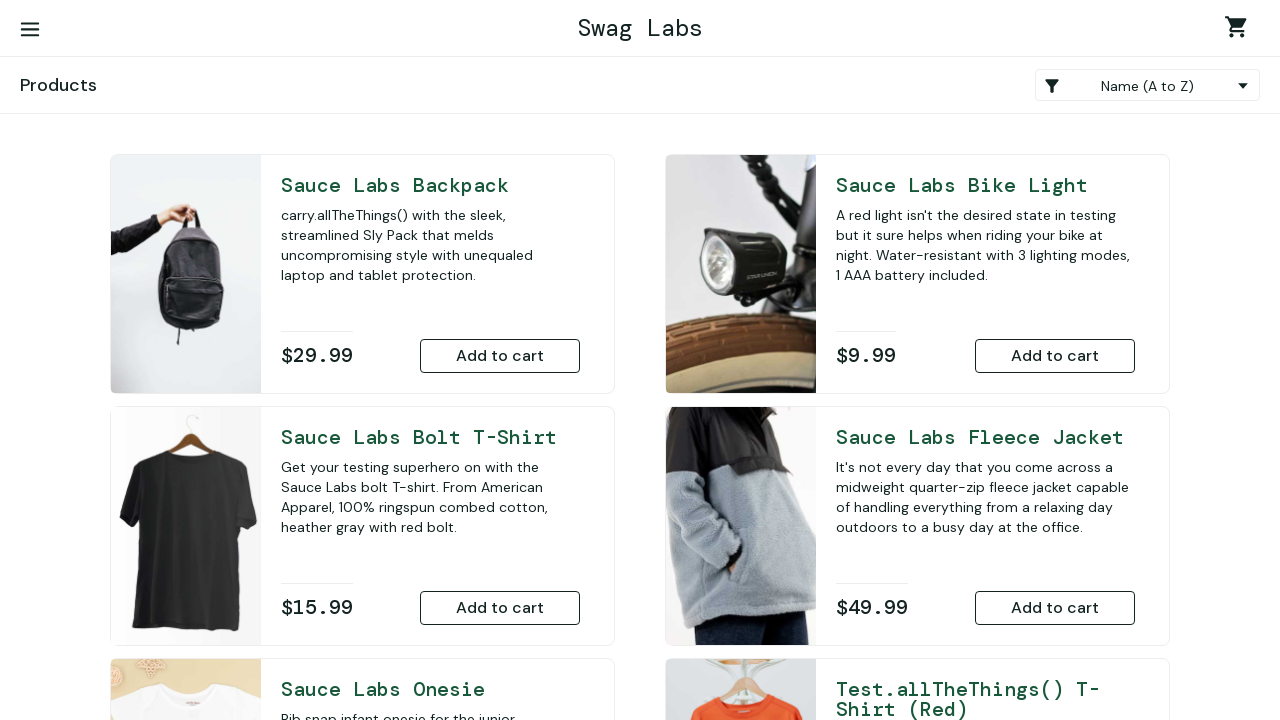

Inventory items loaded successfully
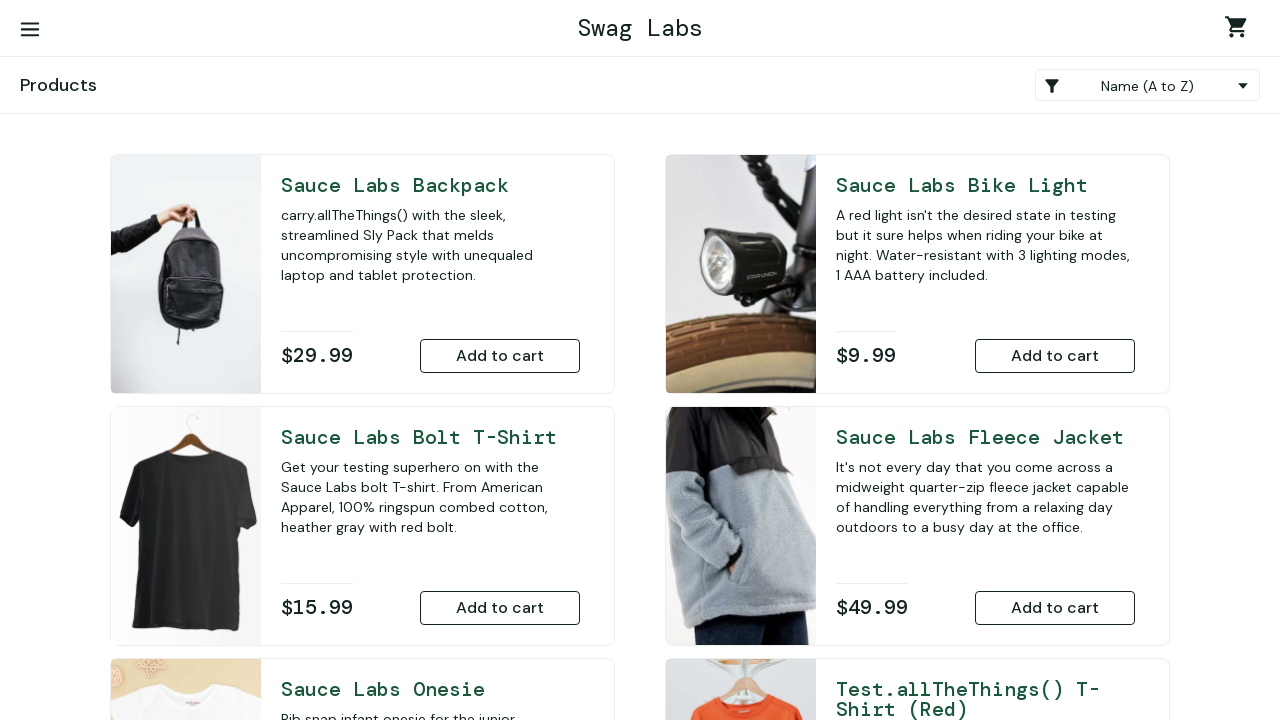

Retrieved 6 inventory products from the page
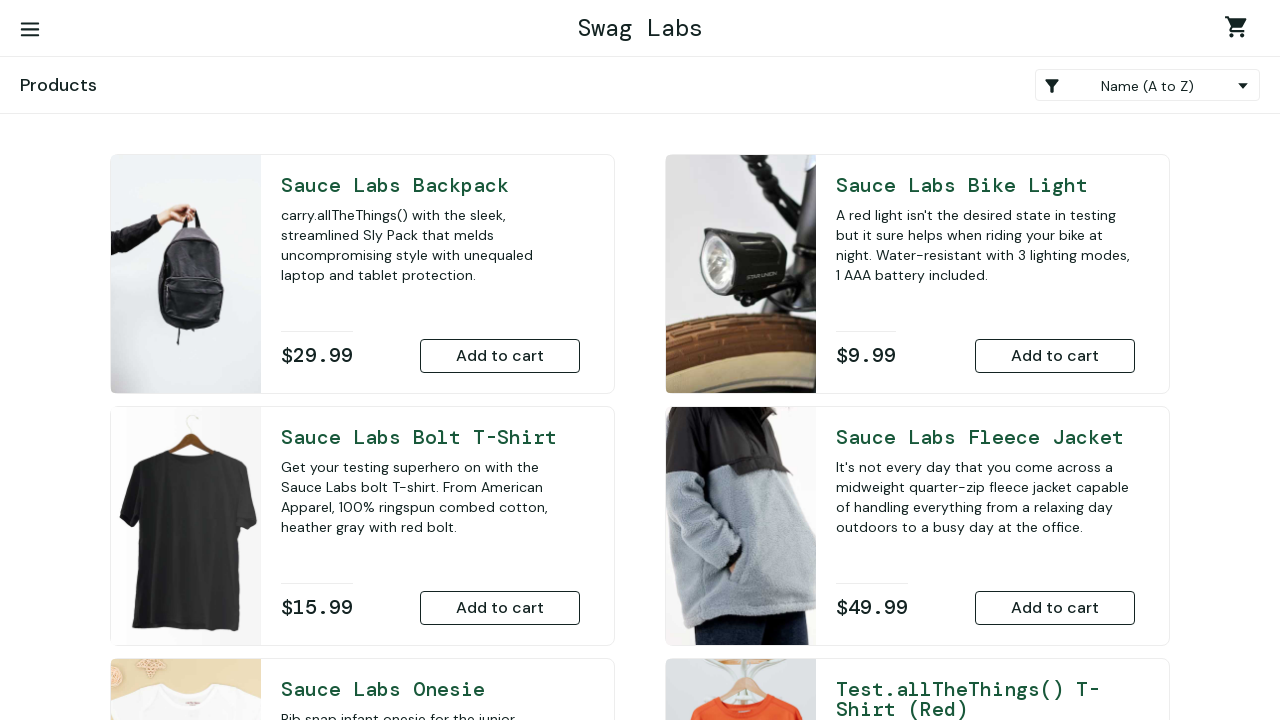

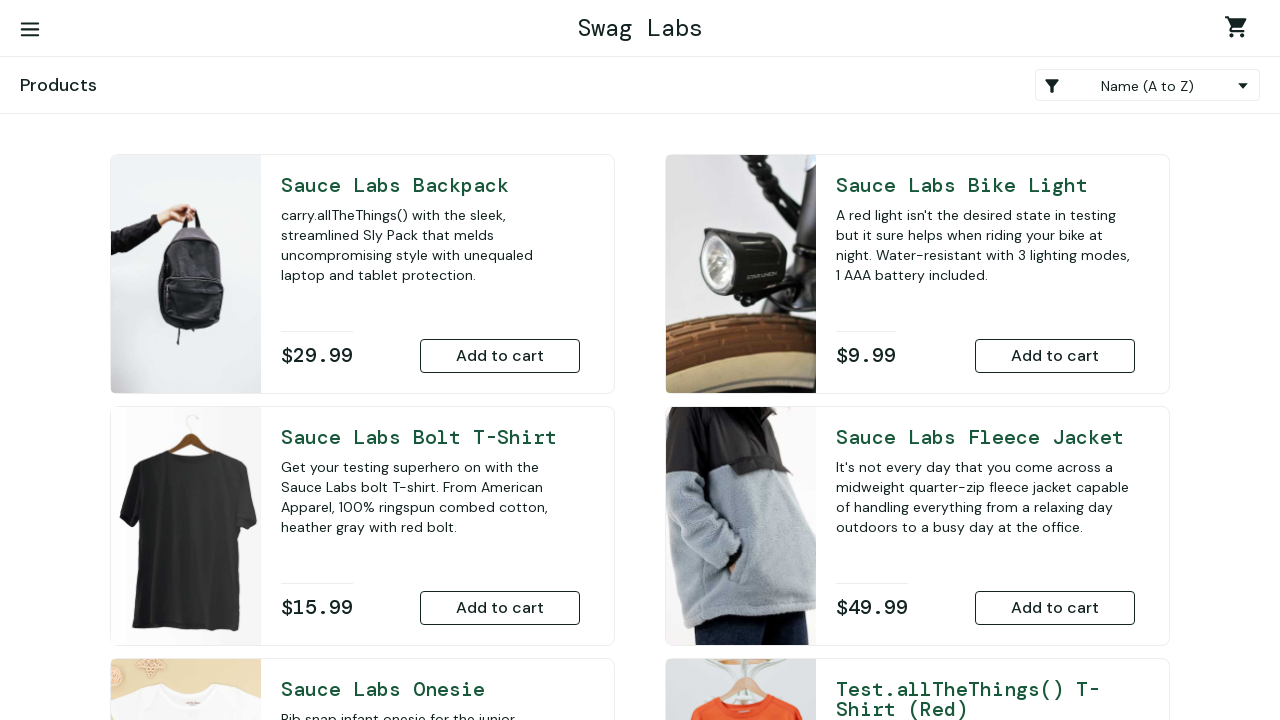